Tests registration form filling by using tab key navigation to move between fields and entering sample data

Starting URL: https://naveenautomationlabs.com/opencart/index.php?route=account/register

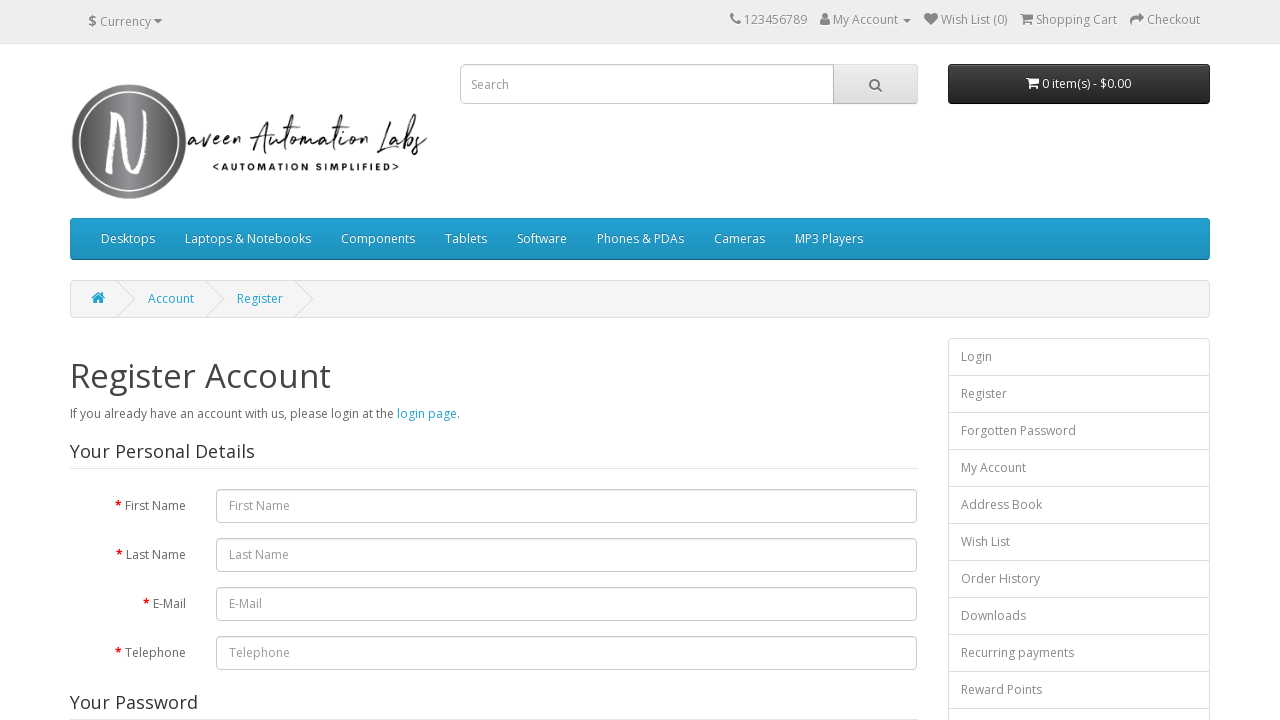

Filled first name field with 'John' on #input-firstname
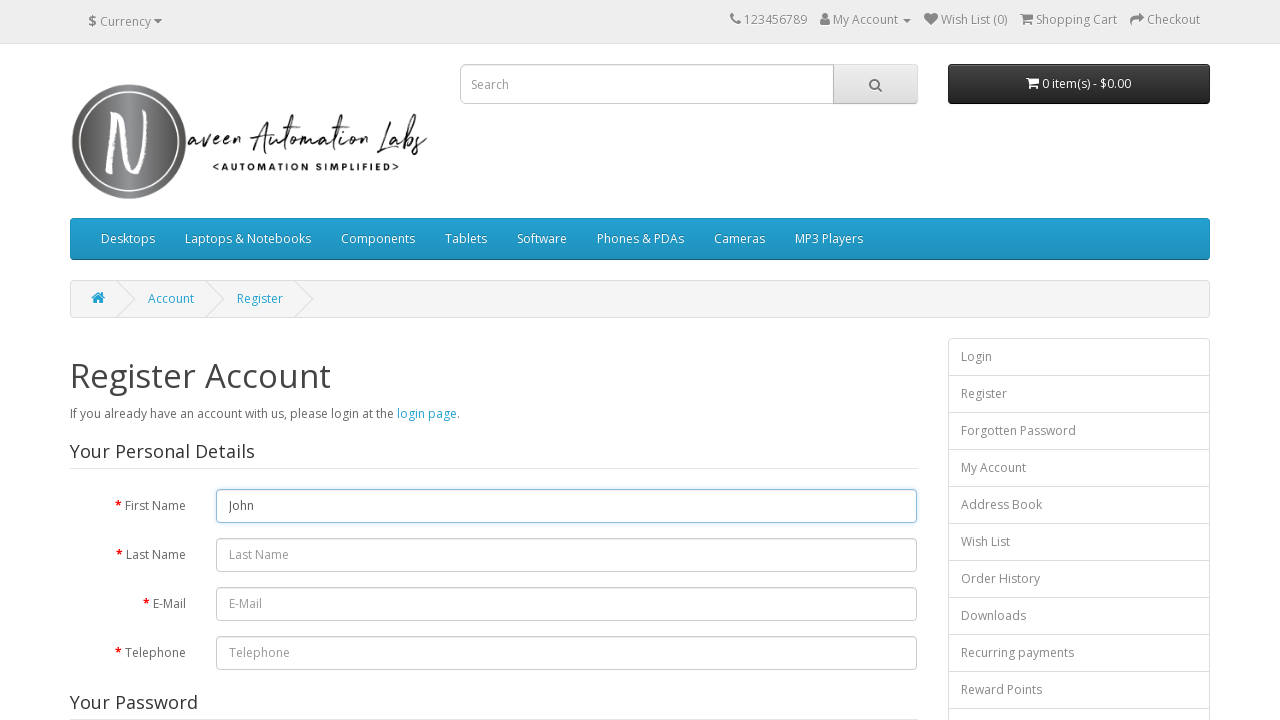

Pressed Tab to move from first name to last name field on #input-firstname
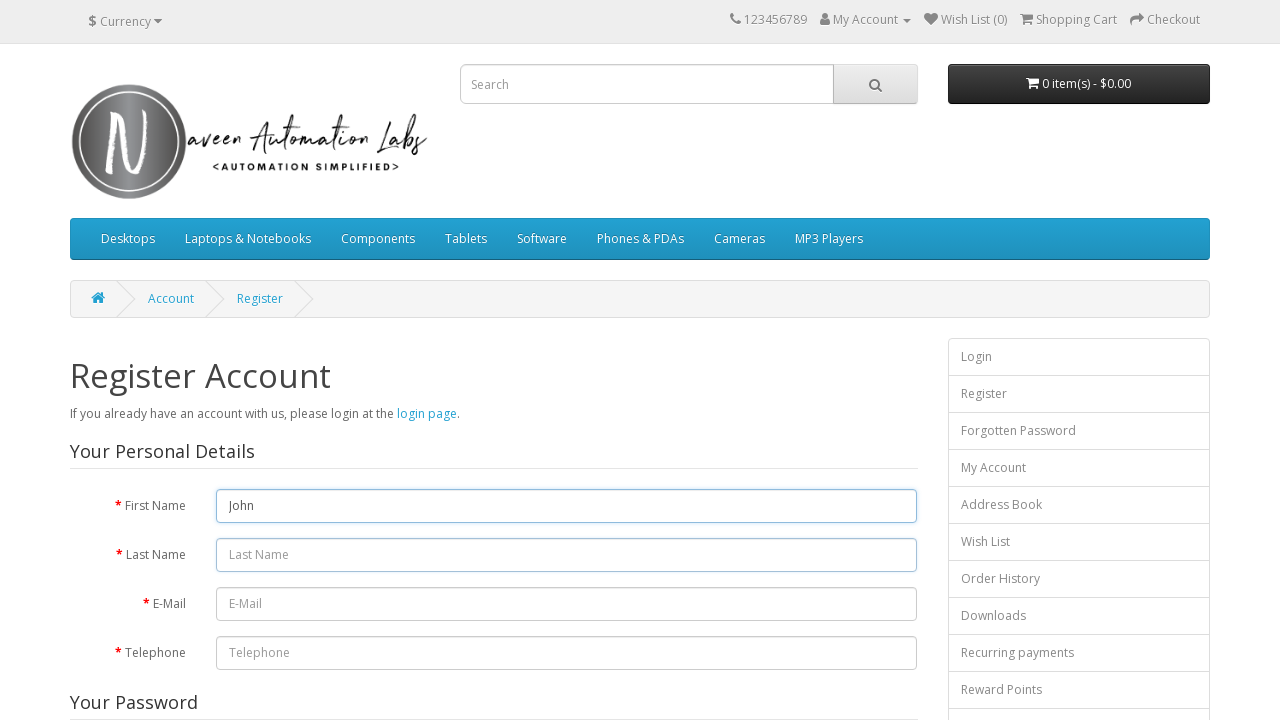

Entered last name 'Smith' in focused field on input:focus
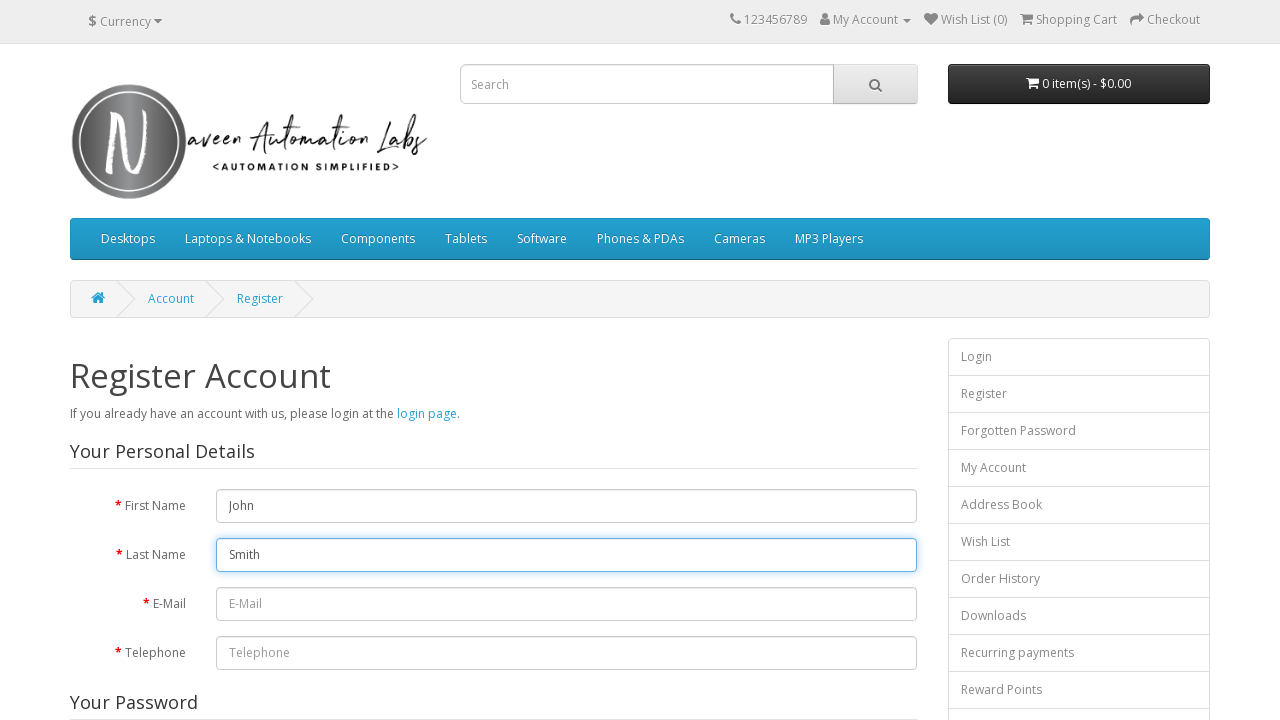

Pressed Tab to move from last name to email field on input:focus
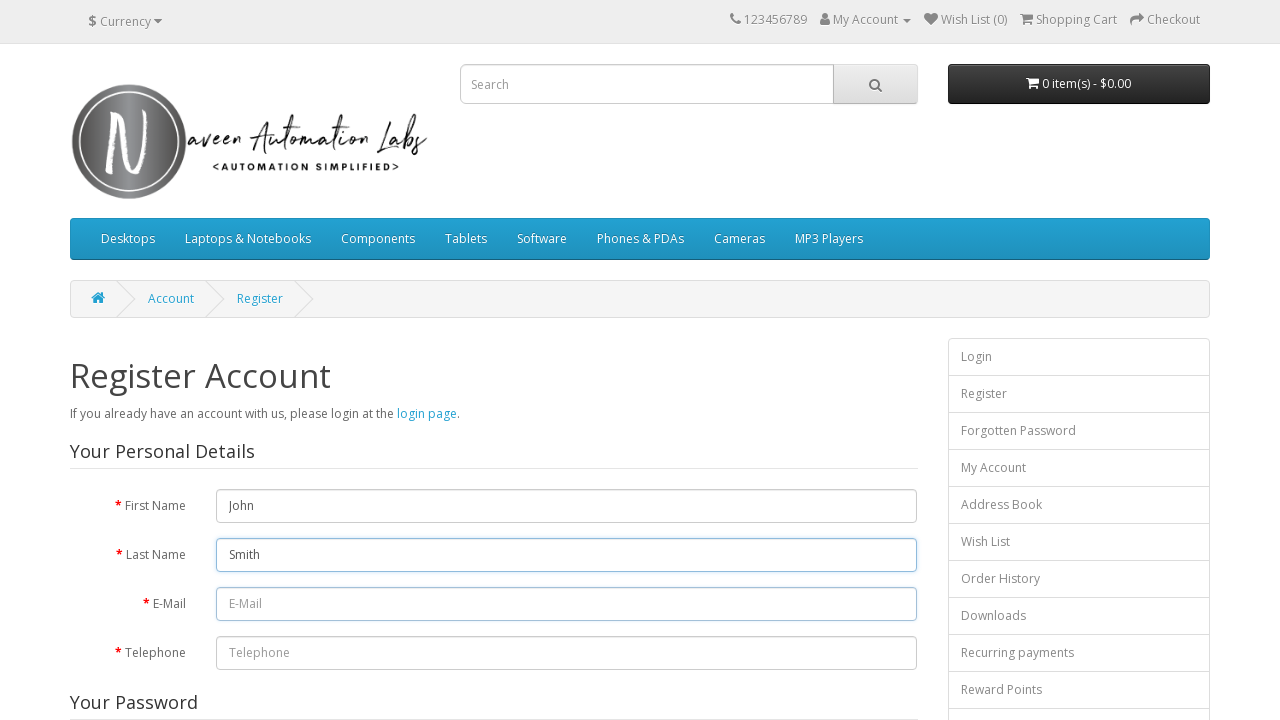

Entered email address 'test.user@example.com' in focused field on input:focus
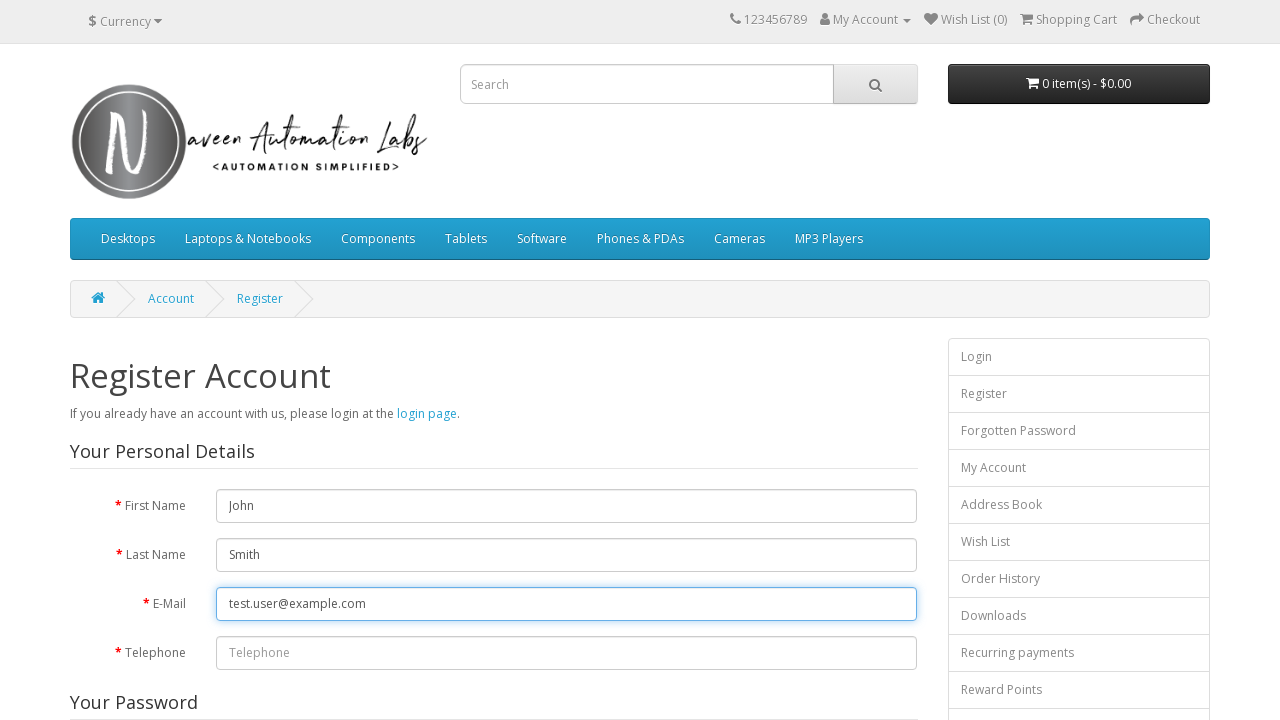

Pressed Tab to move from email to telephone field on input:focus
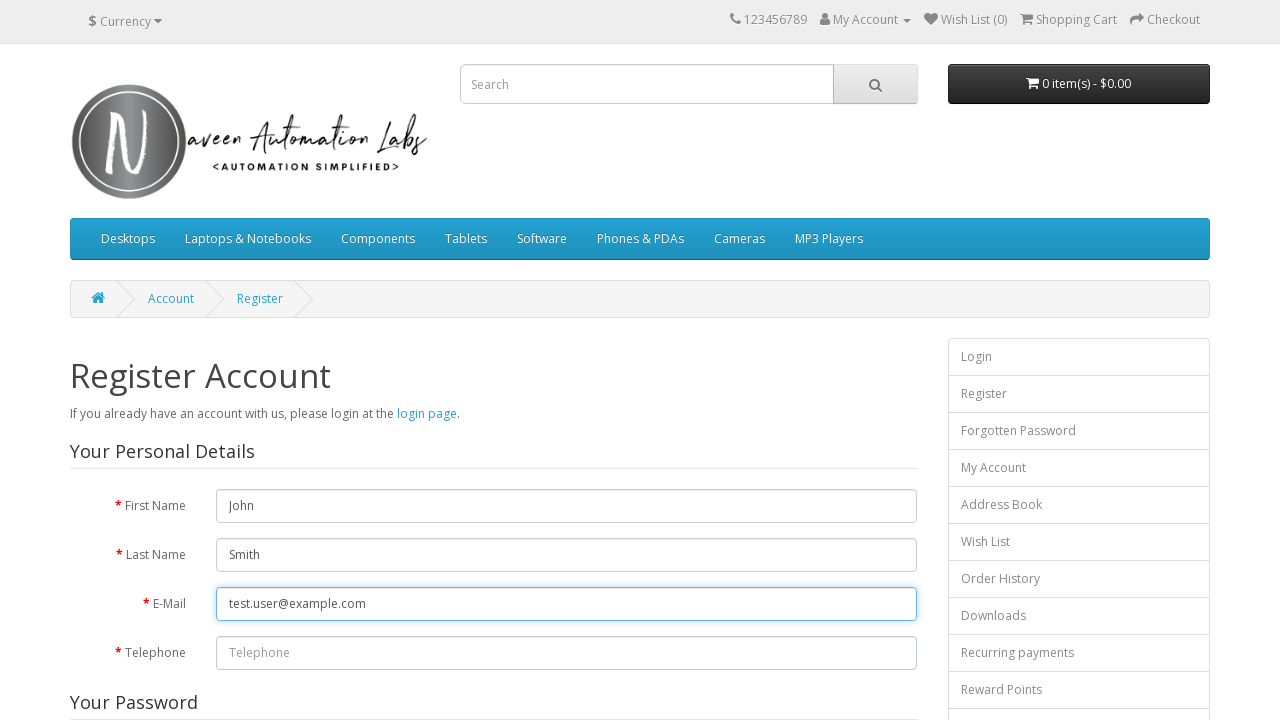

Entered telephone number '555-123-4567' in focused field on input:focus
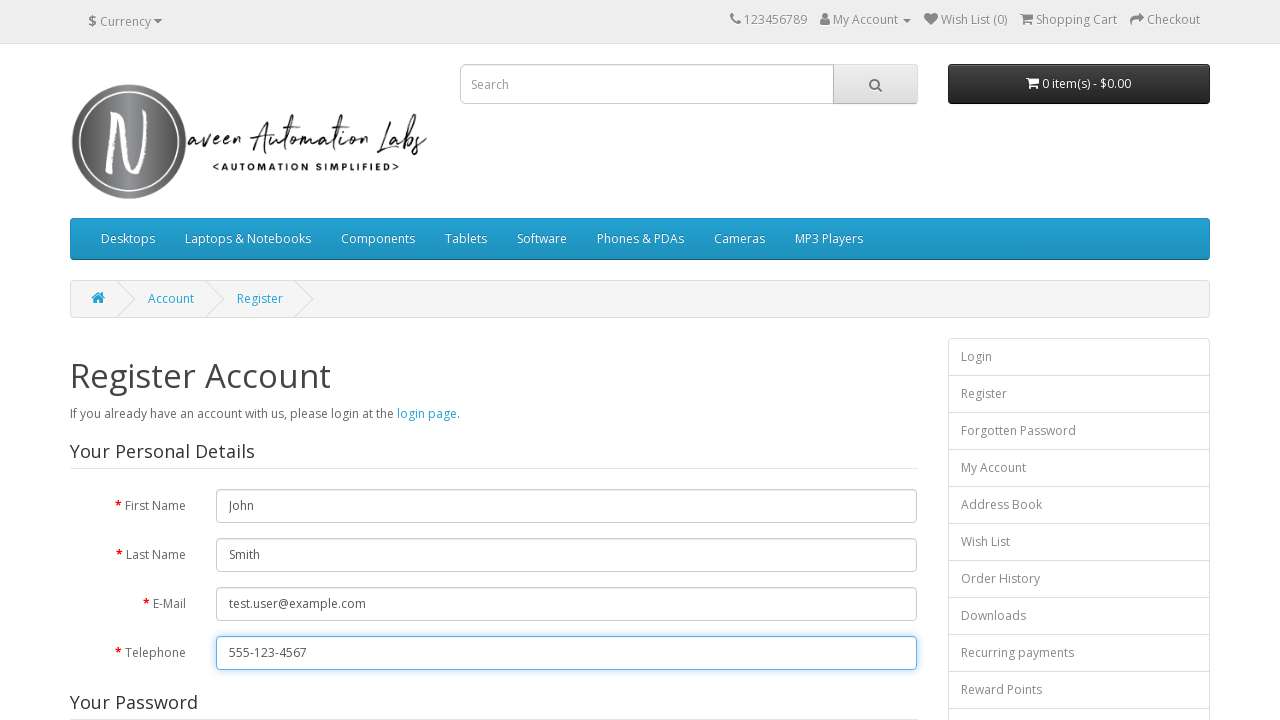

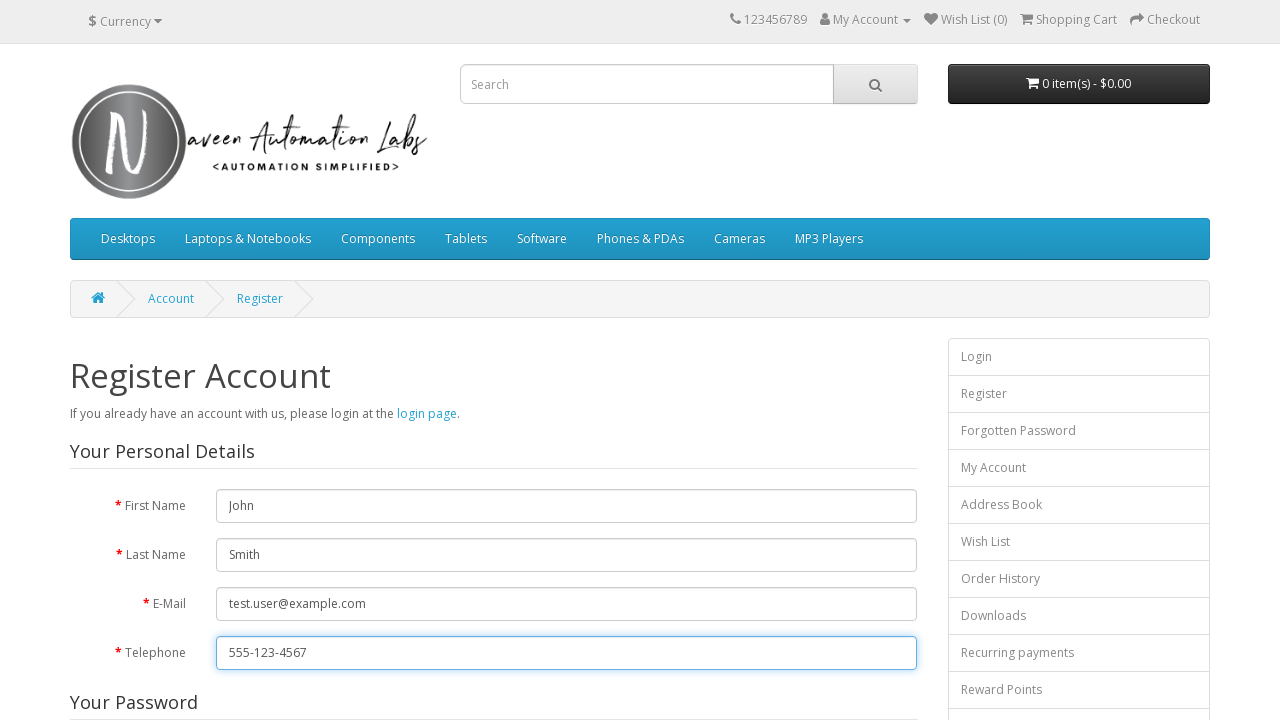